Tests navigation from home page to Cart section and back

Starting URL: http://intershop5.skillbox.ru/

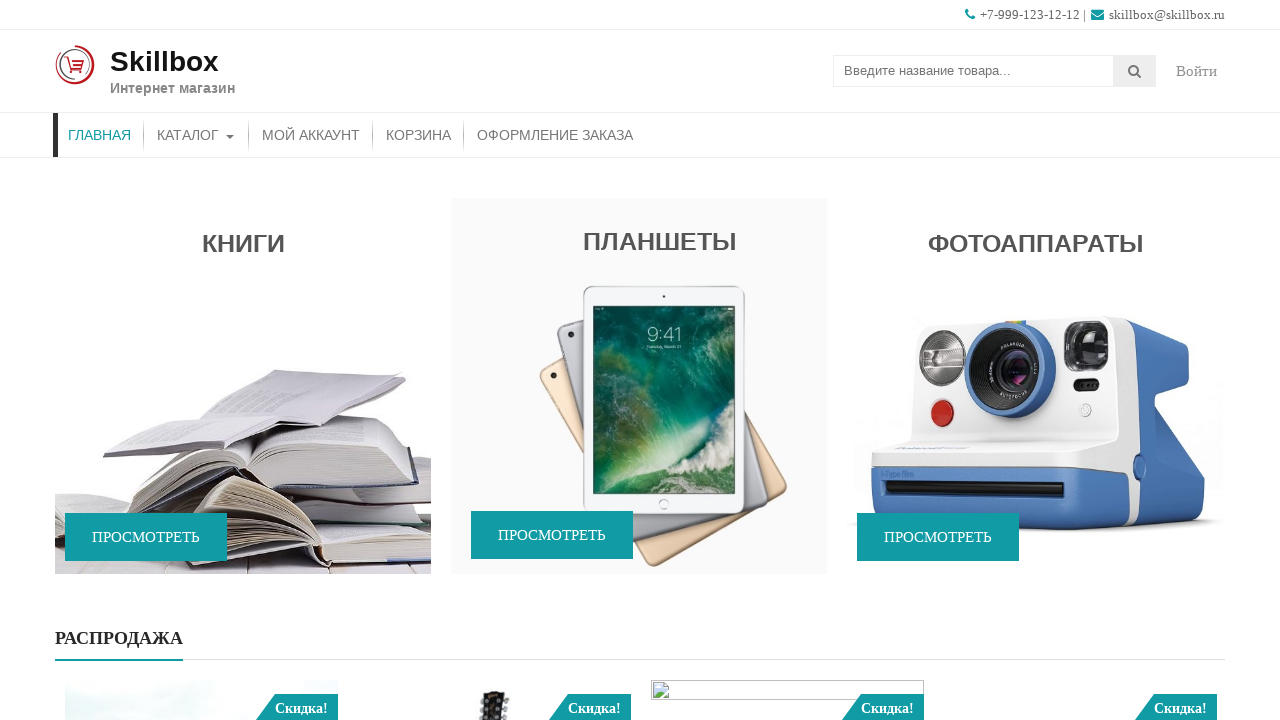

Clicked on Cart menu item at (418, 135) on (//a[text() = 'Корзина'])[1]
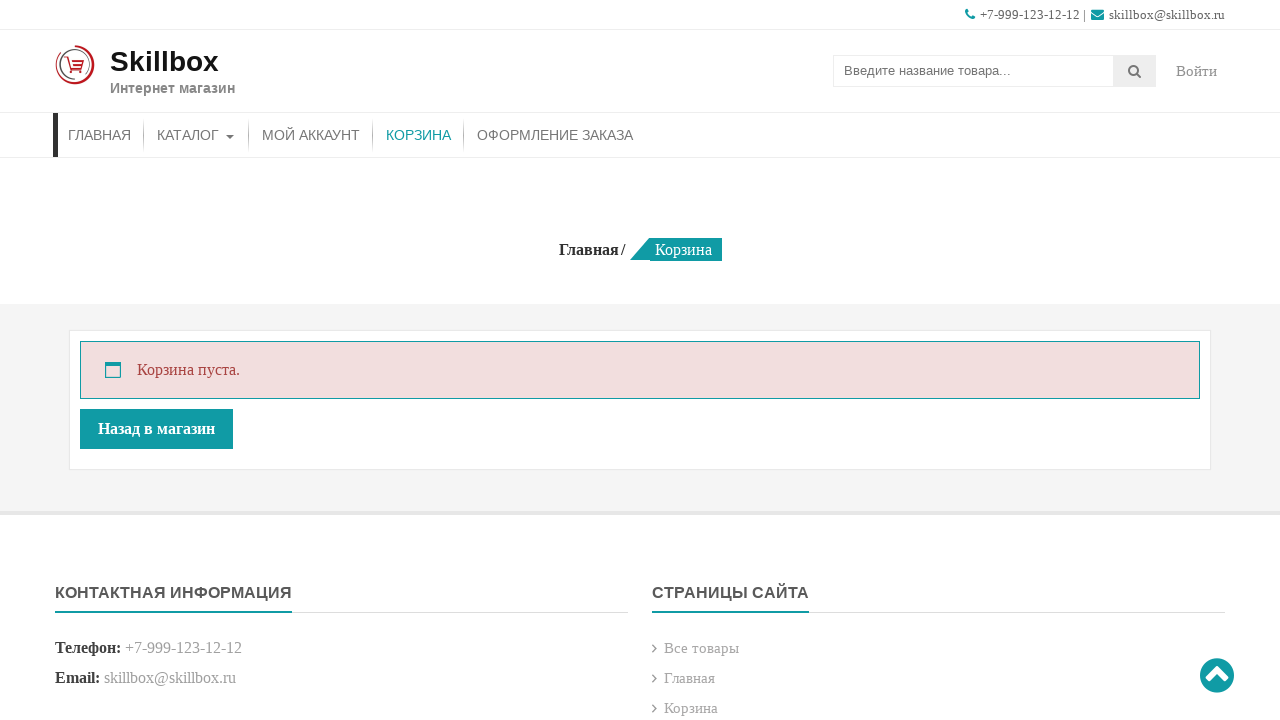

Cart page title loaded and verified
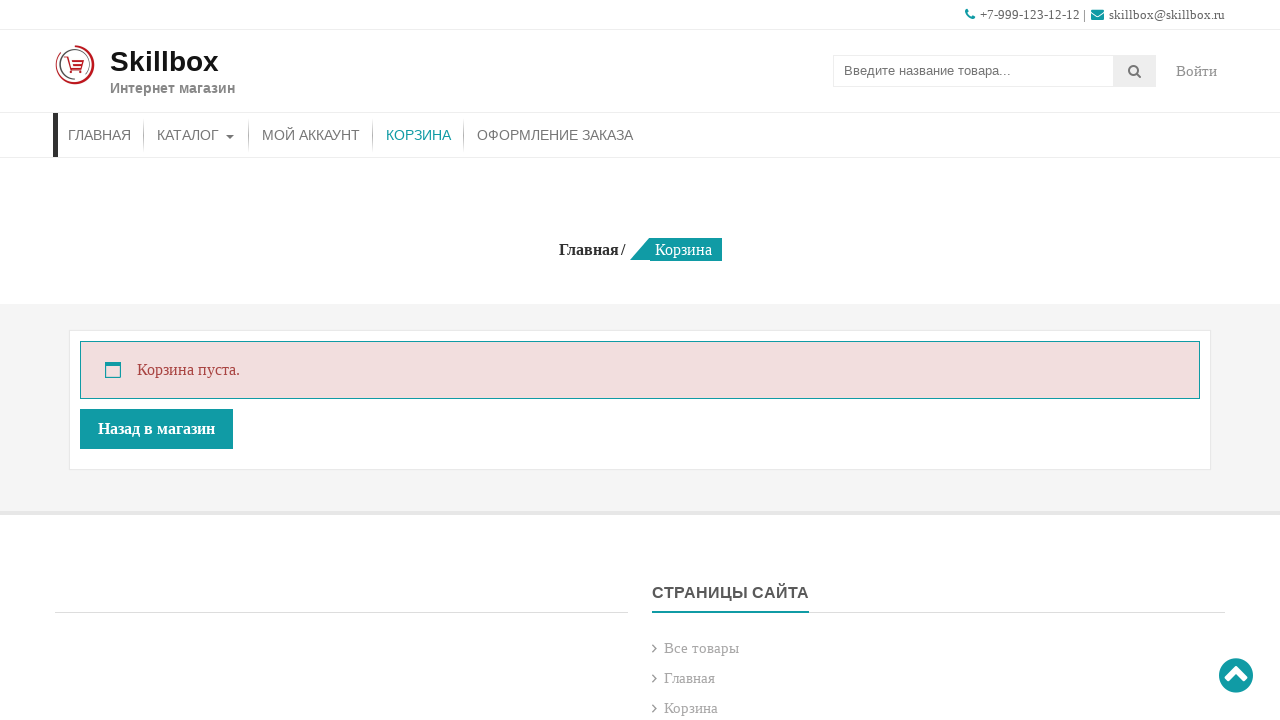

Clicked on Home menu item to return to home page at (418, 135) on (//a[@aria-current='page'])[1]
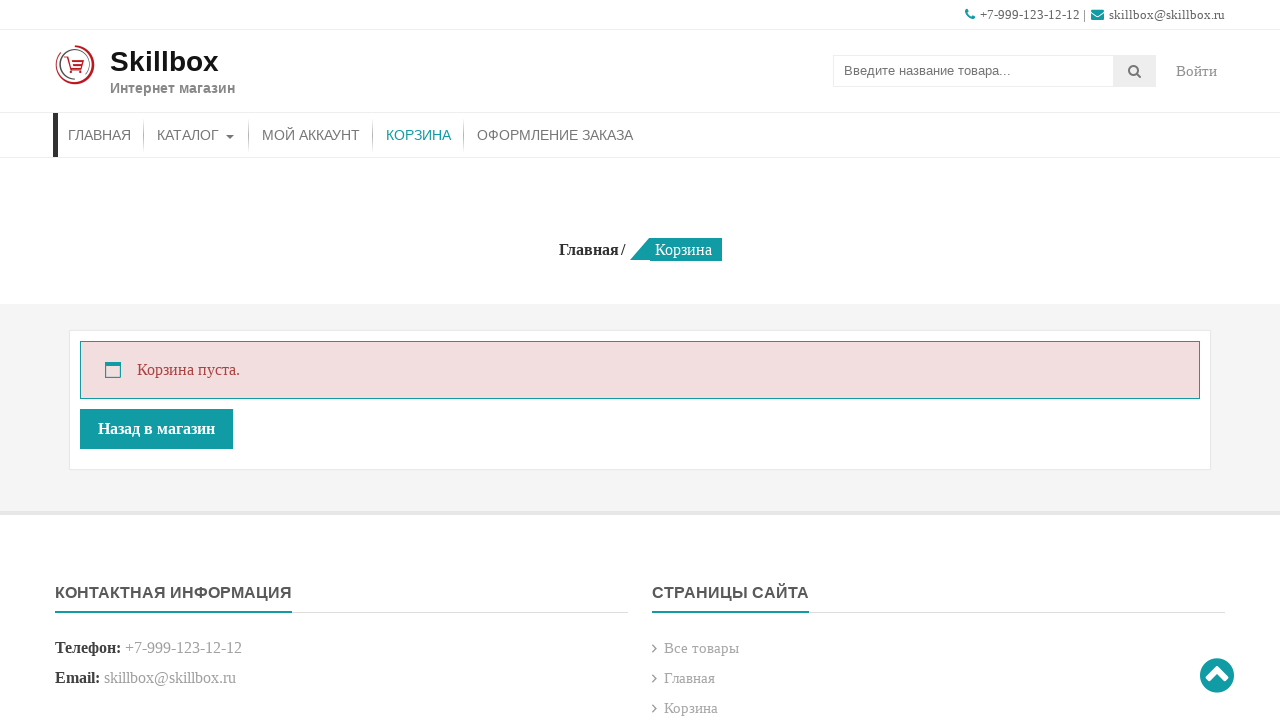

Home page element loaded and verified
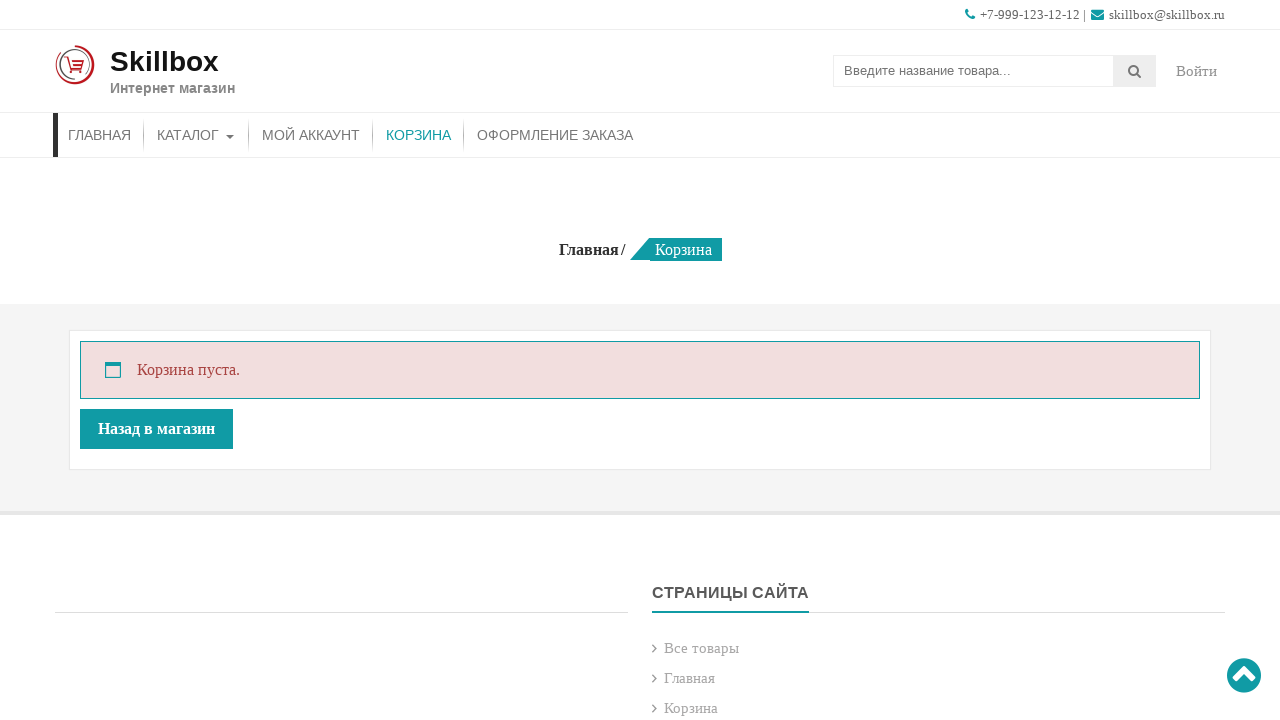

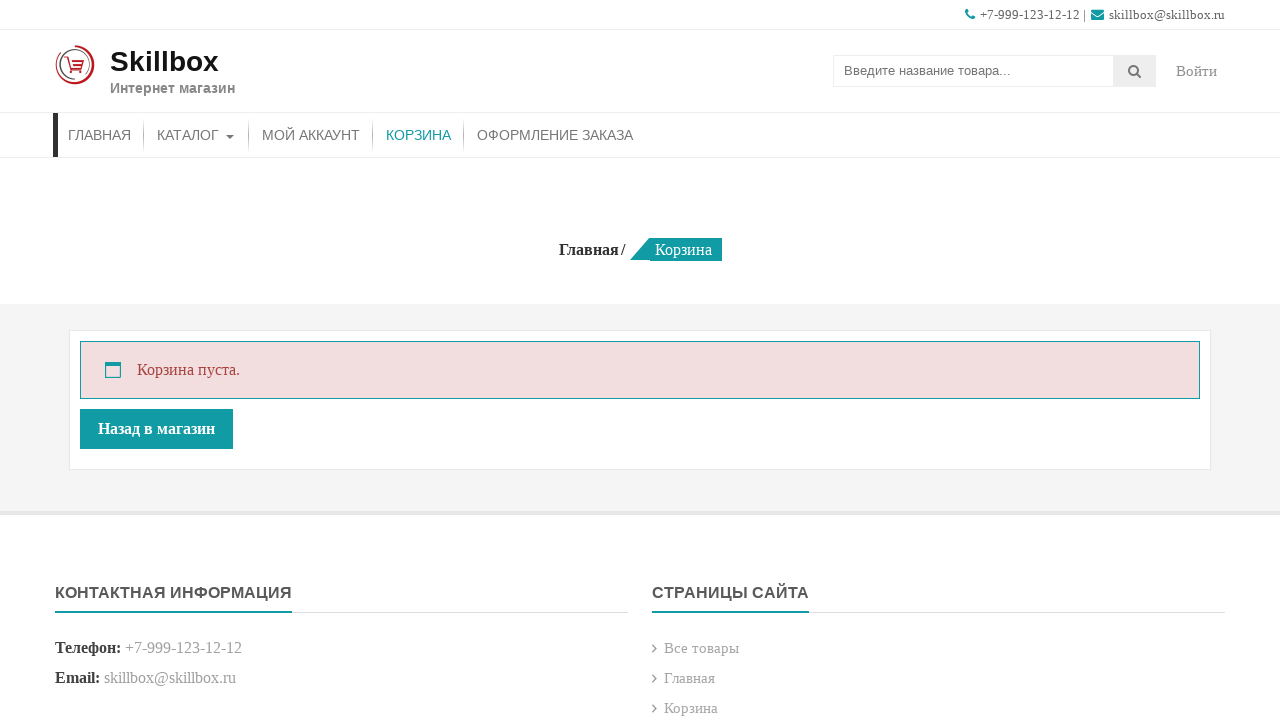